Performs a drag and drop action from box A (draggable) to box B (droppable)

Starting URL: https://crossbrowsertesting.github.io/drag-and-drop

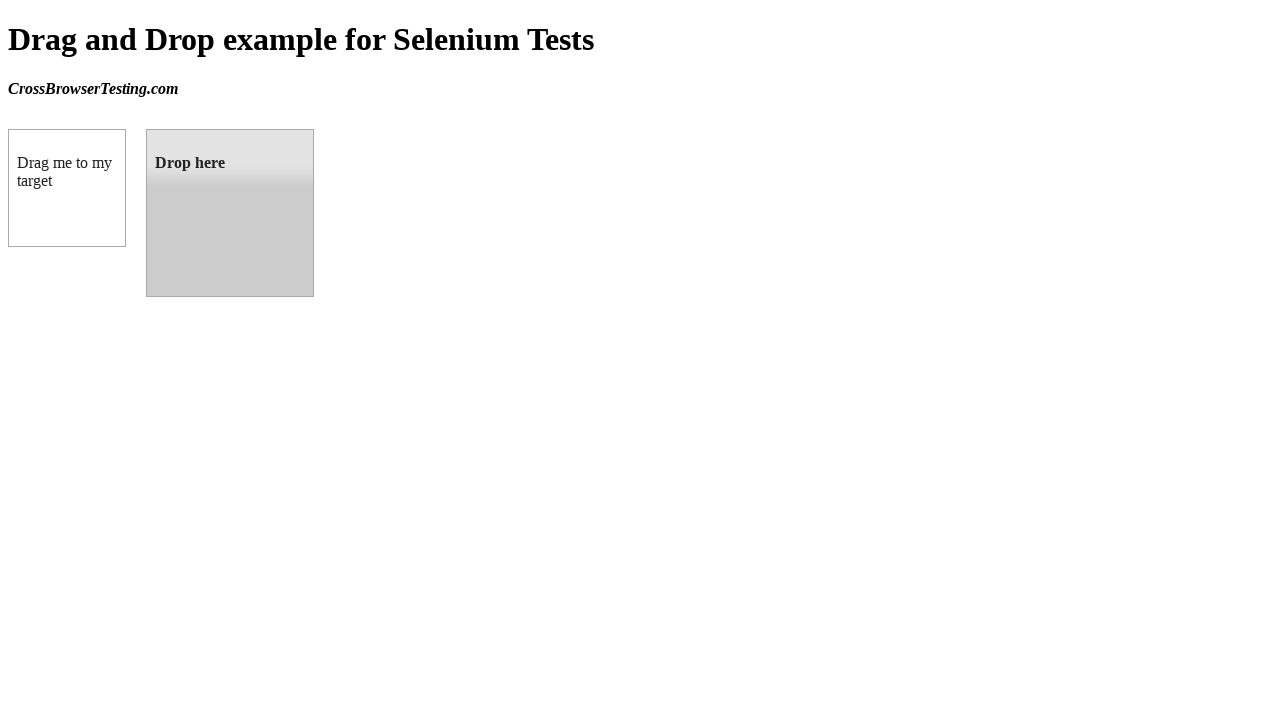

Navigated to drag and drop test page
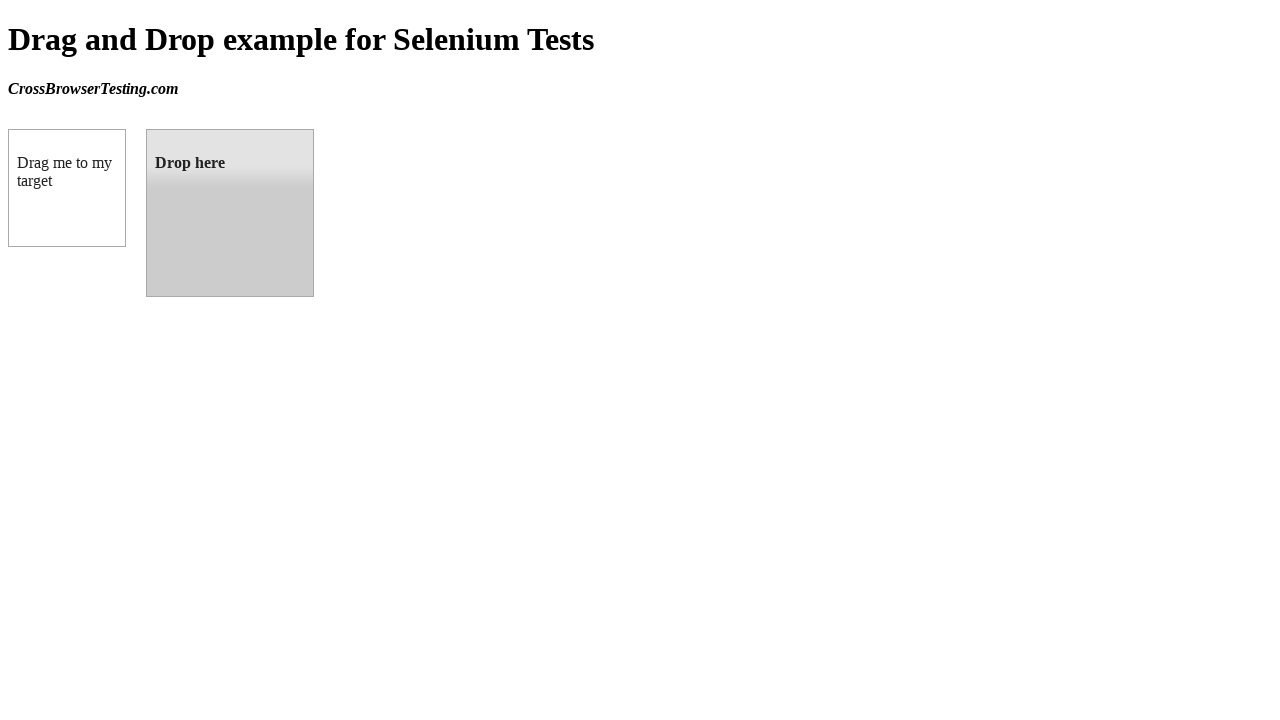

Located draggable box A element
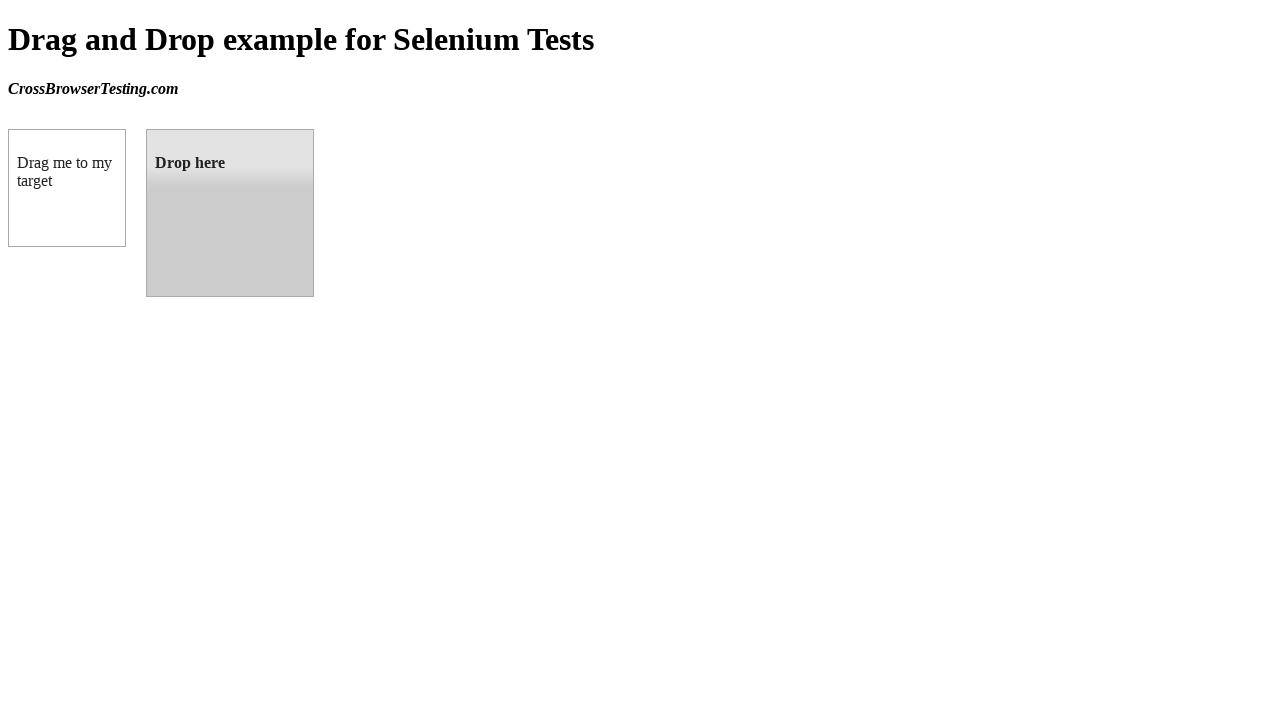

Located droppable box B element
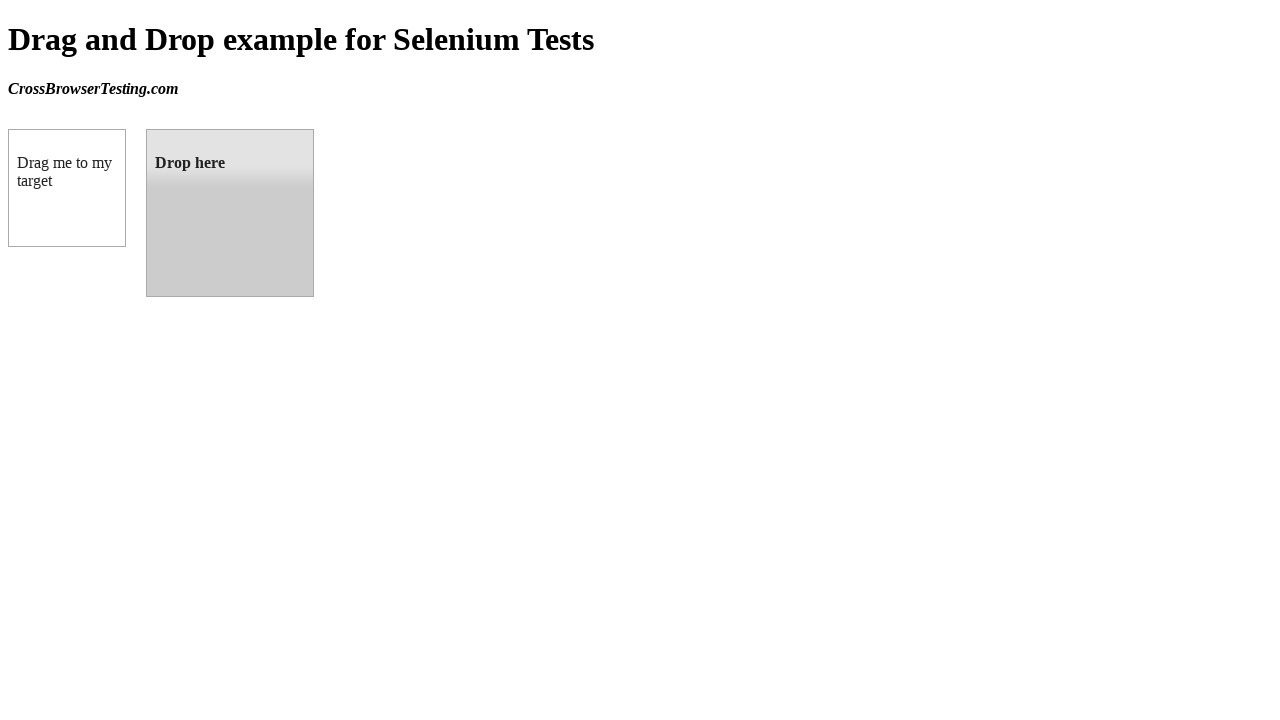

Dragged box A onto box B at (230, 213)
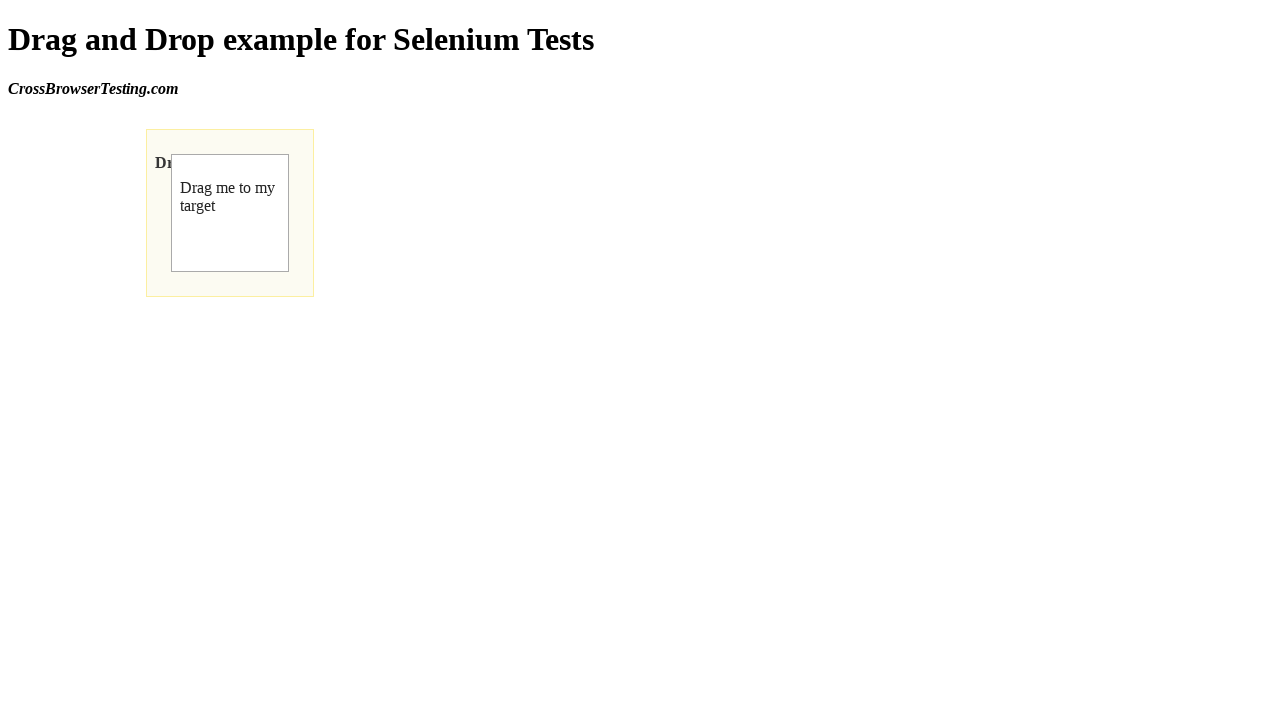

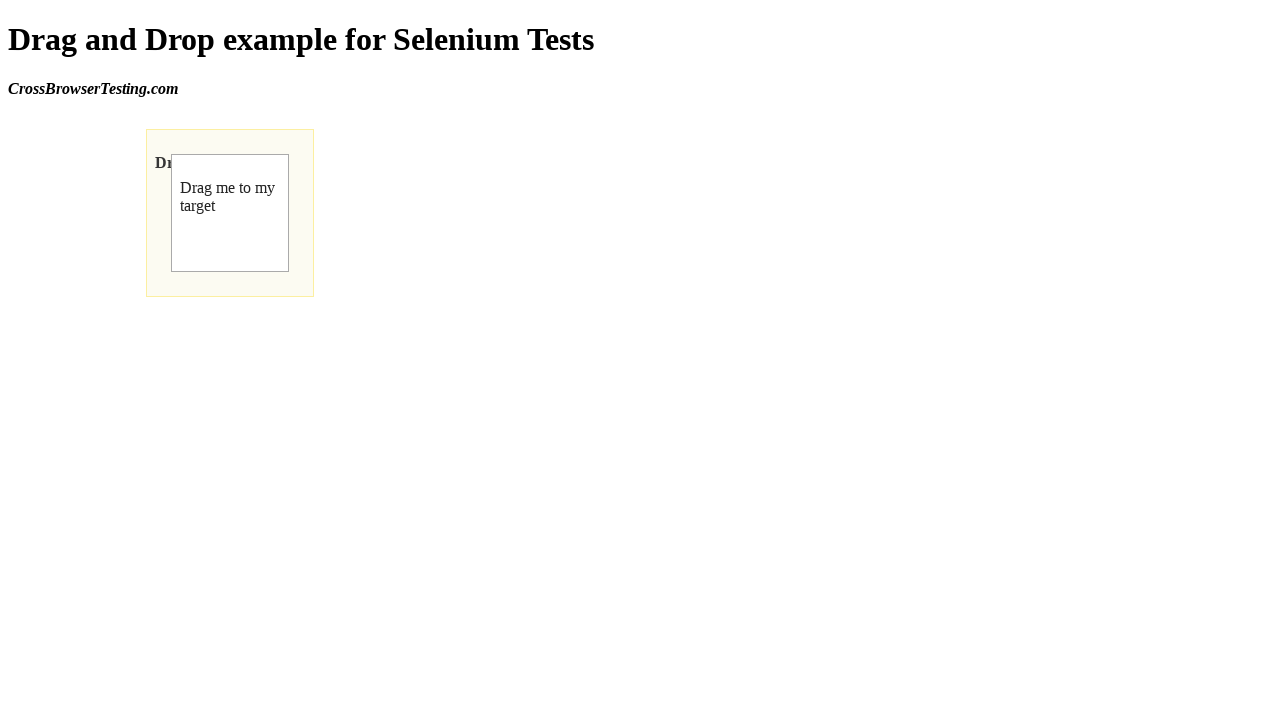